Fills out the practice automation form on DemoQA website with sample user data including name, email, gender, mobile number, and other form fields

Starting URL: https://demoqa.com/automation-practice-form

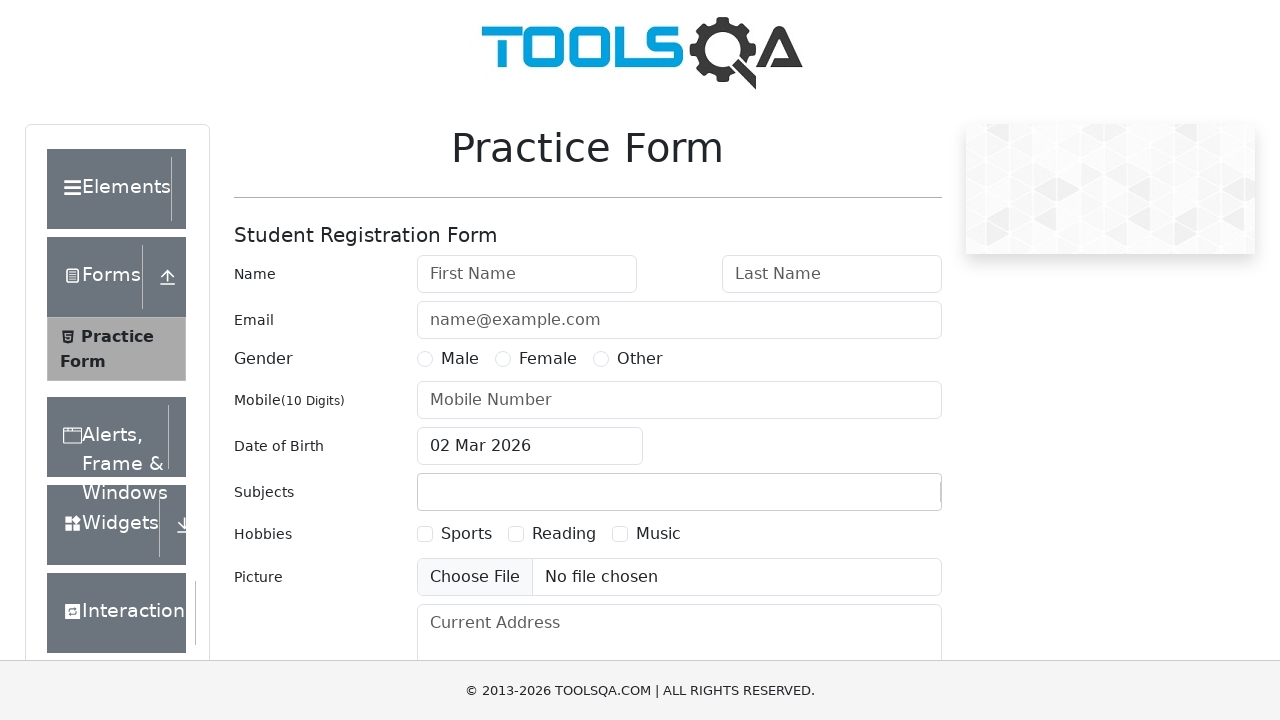

Filled first name field with 'Michael' on #firstName
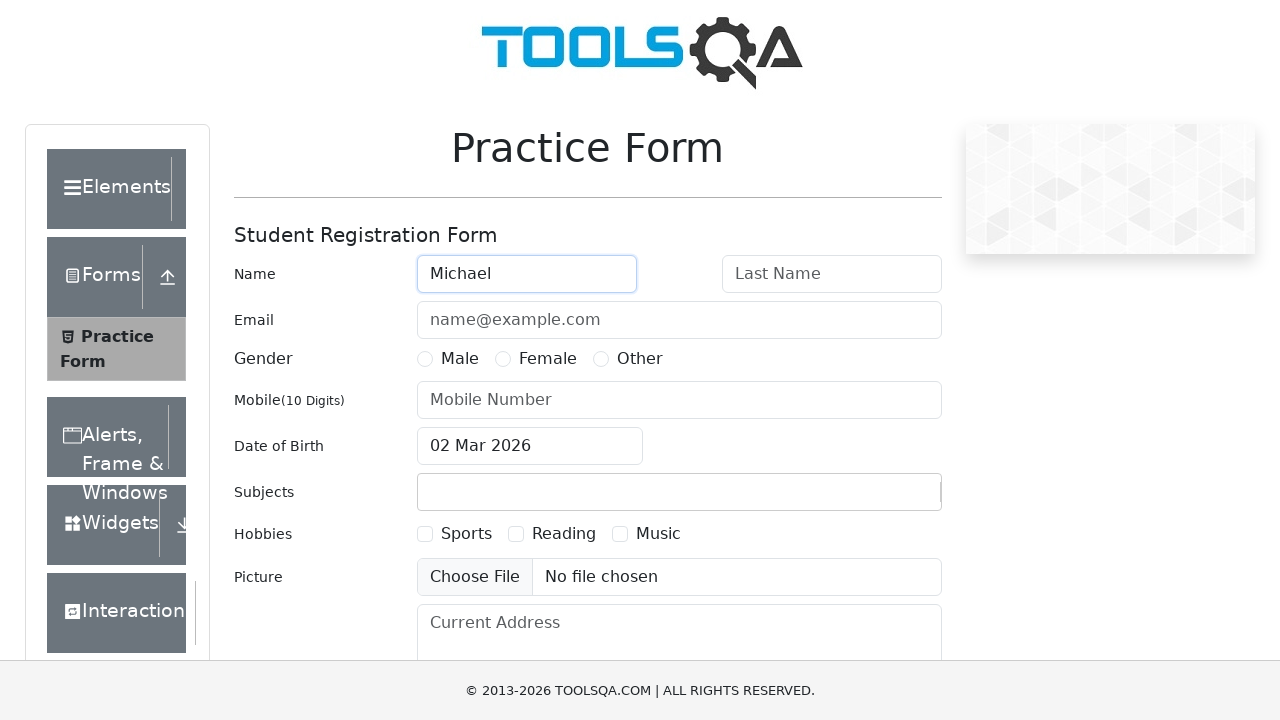

Filled last name field with 'Anderson' on #lastName
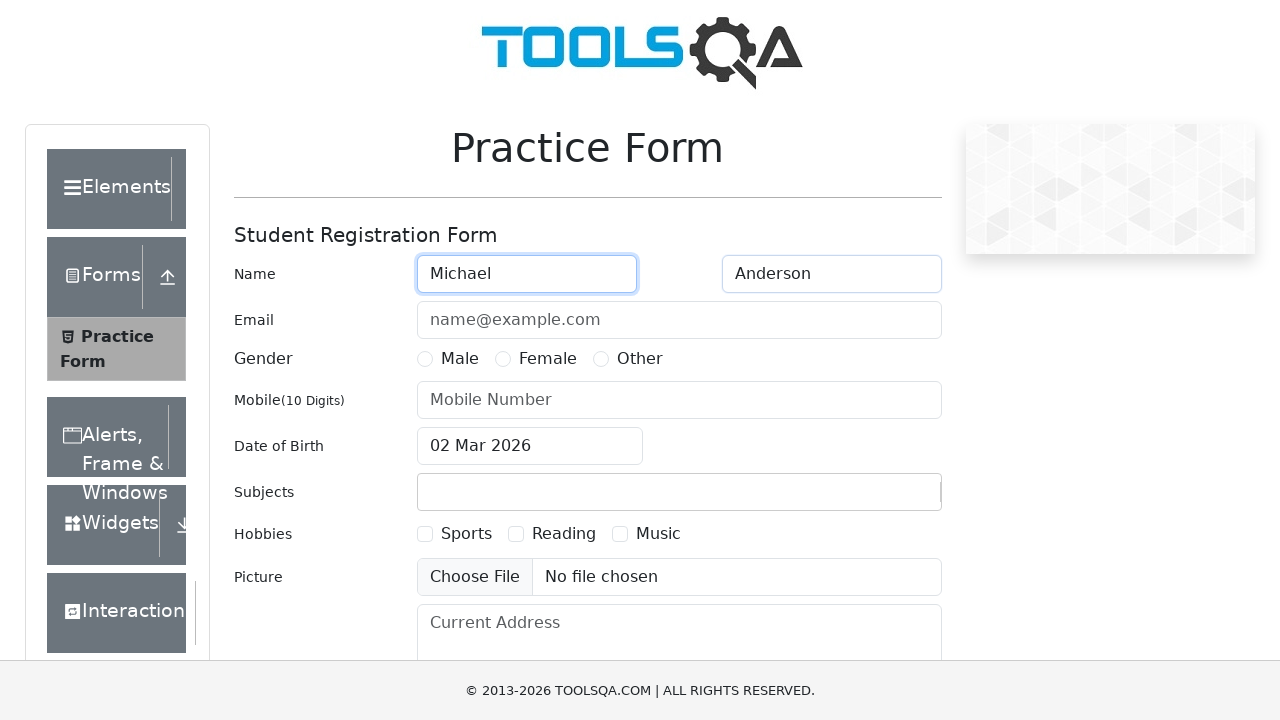

Filled email field with 'michael.anderson@testmail.com' on #userEmail
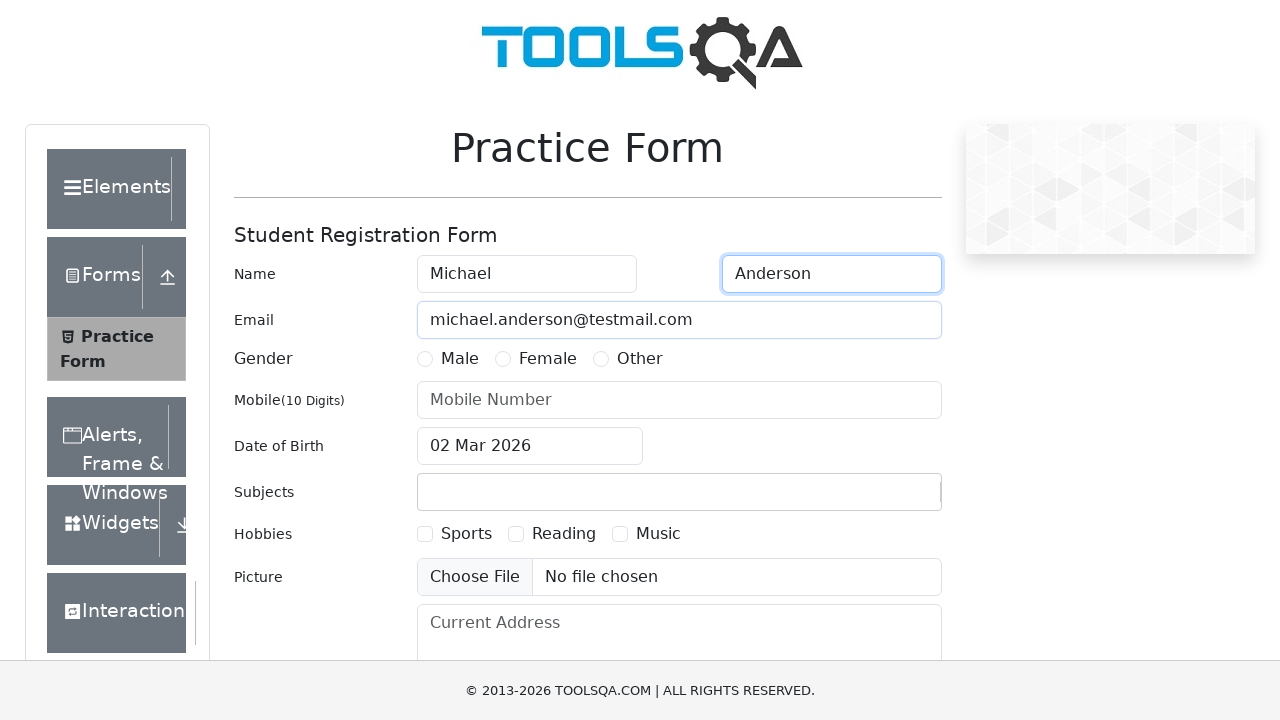

Selected Male gender option at (460, 359) on label[for='gender-radio-1']
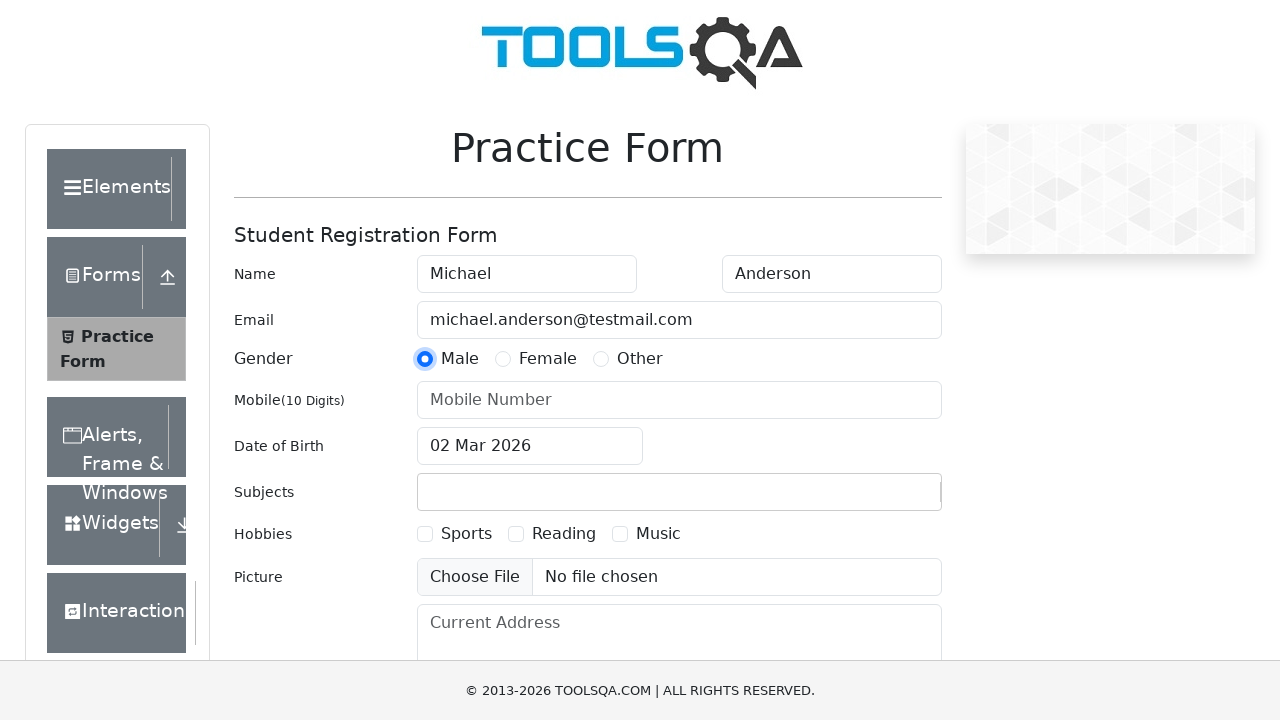

Filled mobile number field with '5551234567' on #userNumber
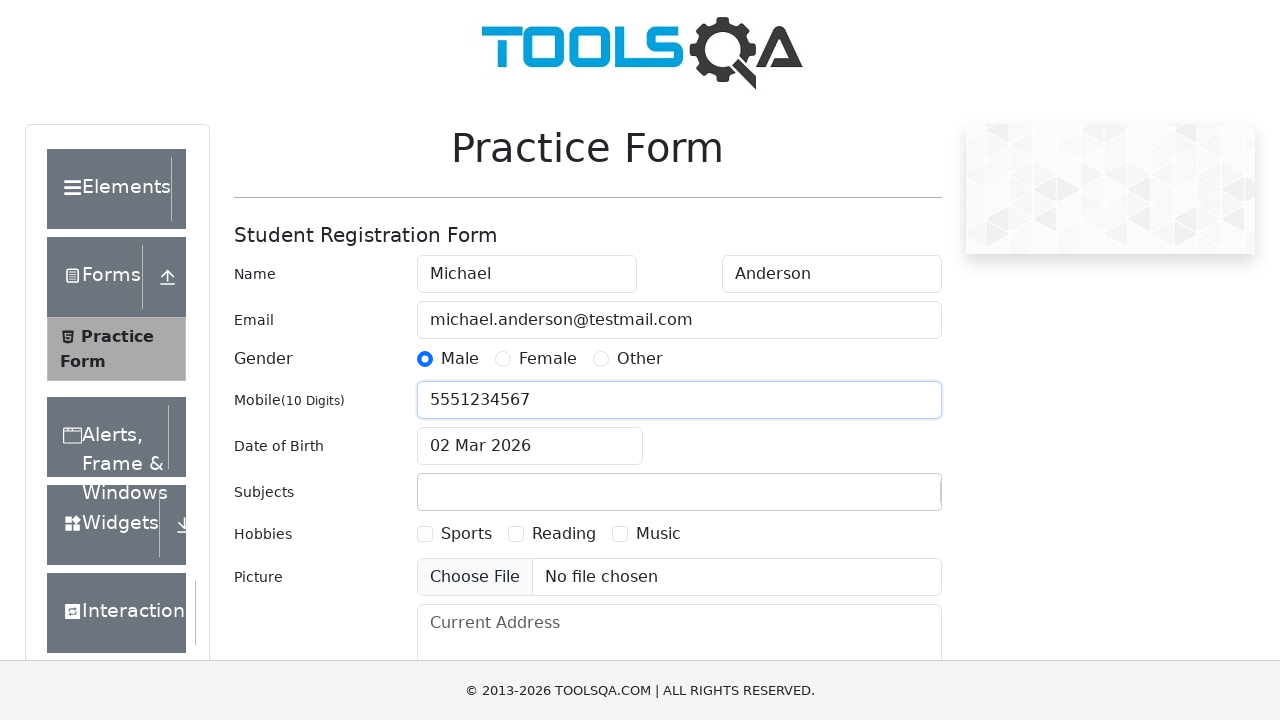

Clicked date of birth input to open date picker at (530, 446) on #dateOfBirthInput
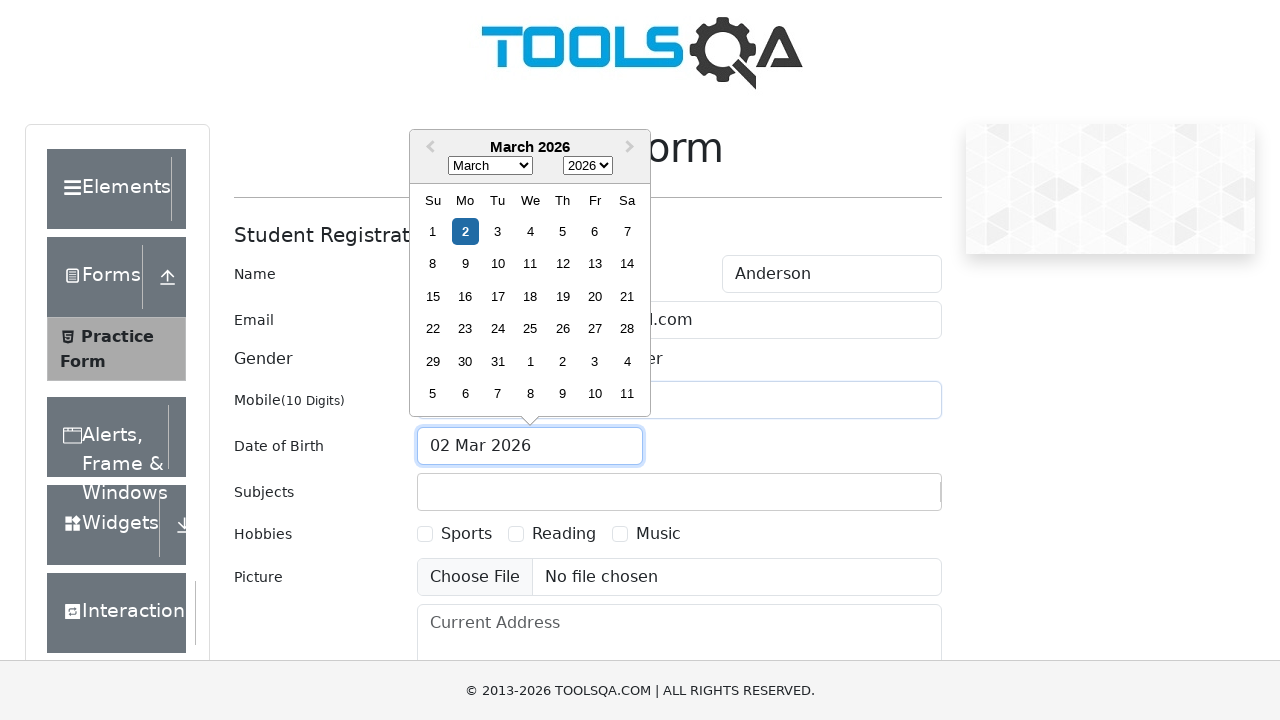

Selected June (month 5) from date picker on .react-datepicker__month-select
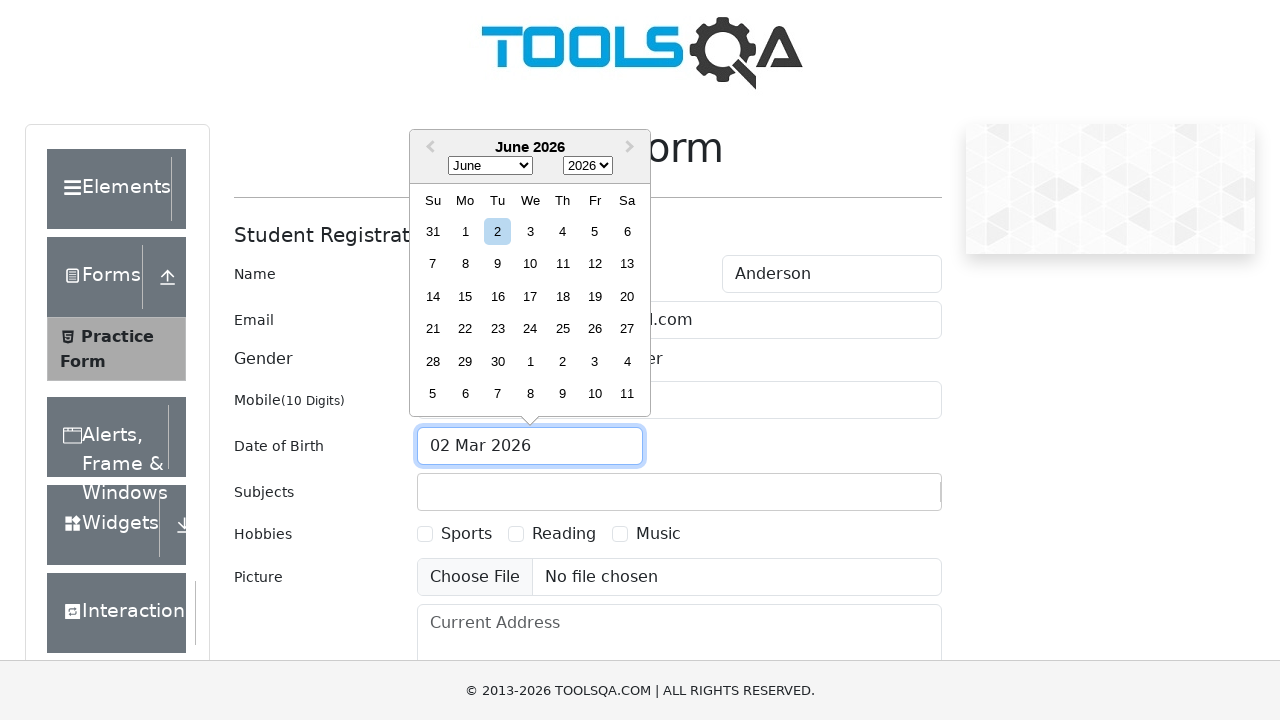

Selected 1990 from year dropdown on .react-datepicker__year-select
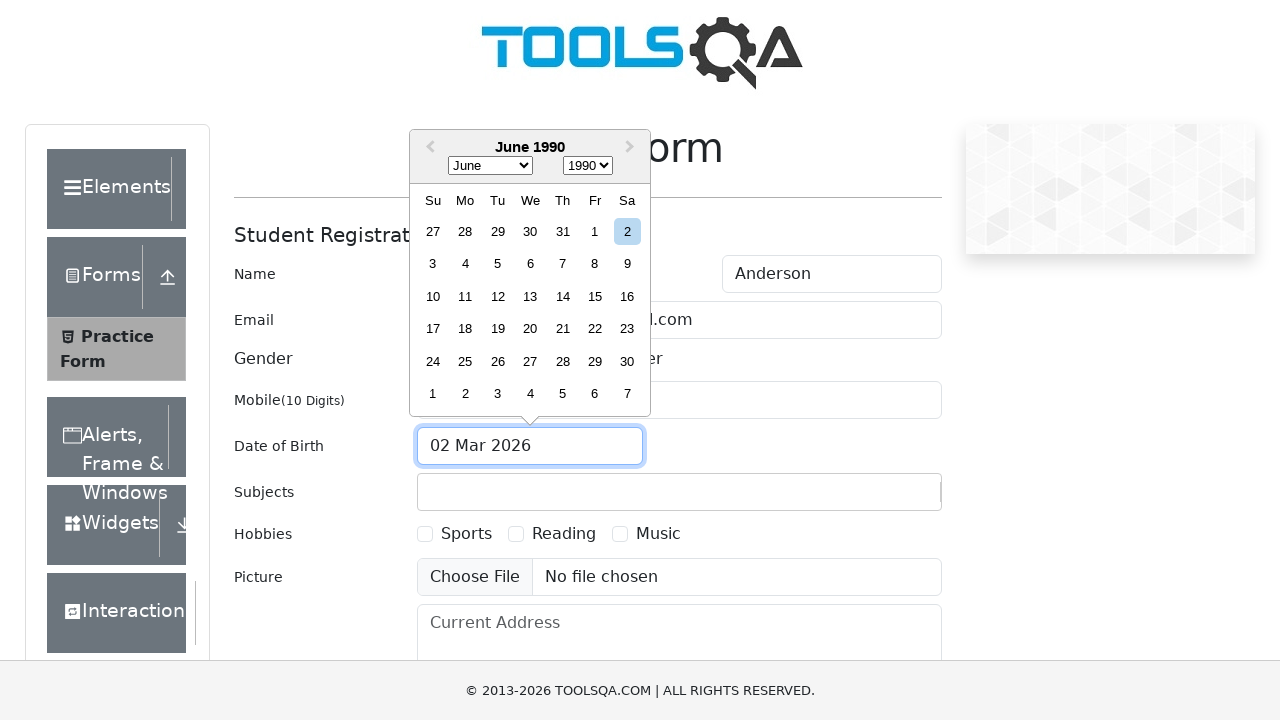

Selected day 15 from date picker at (595, 296) on .react-datepicker__day--015:not(.react-datepicker__day--outside-month)
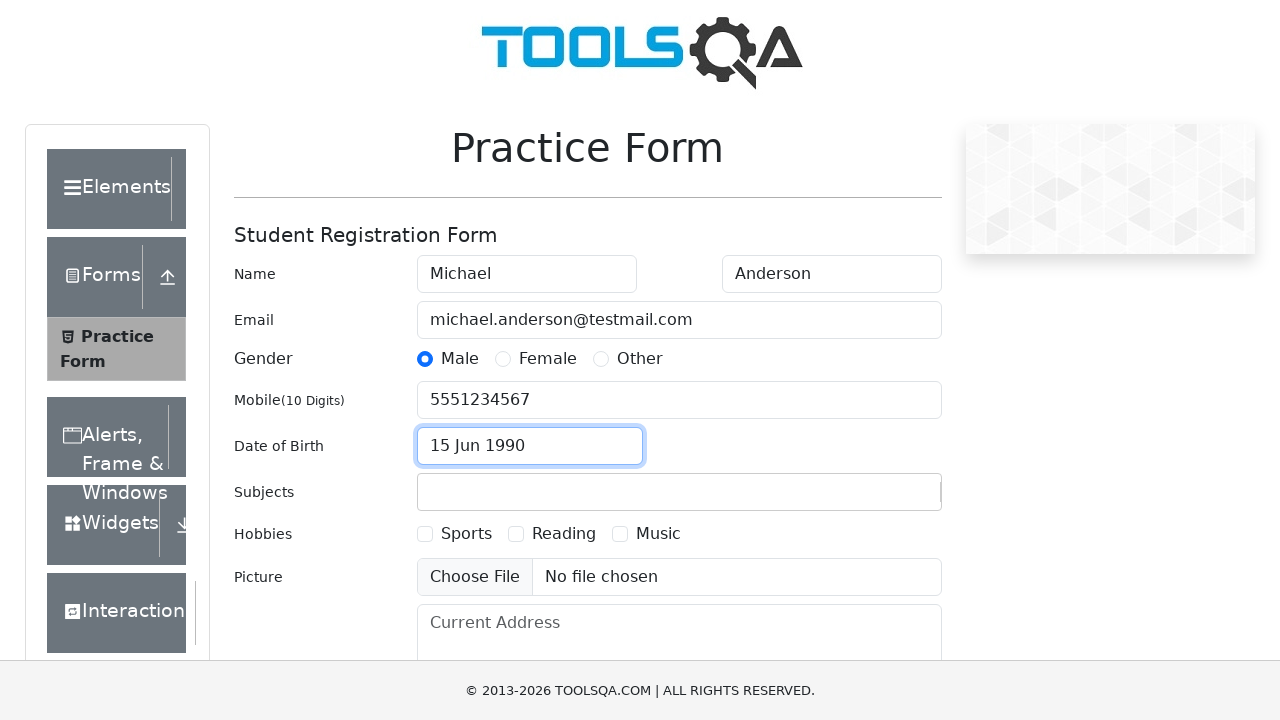

Filled subjects field with 'Computer Science' on #subjectsInput
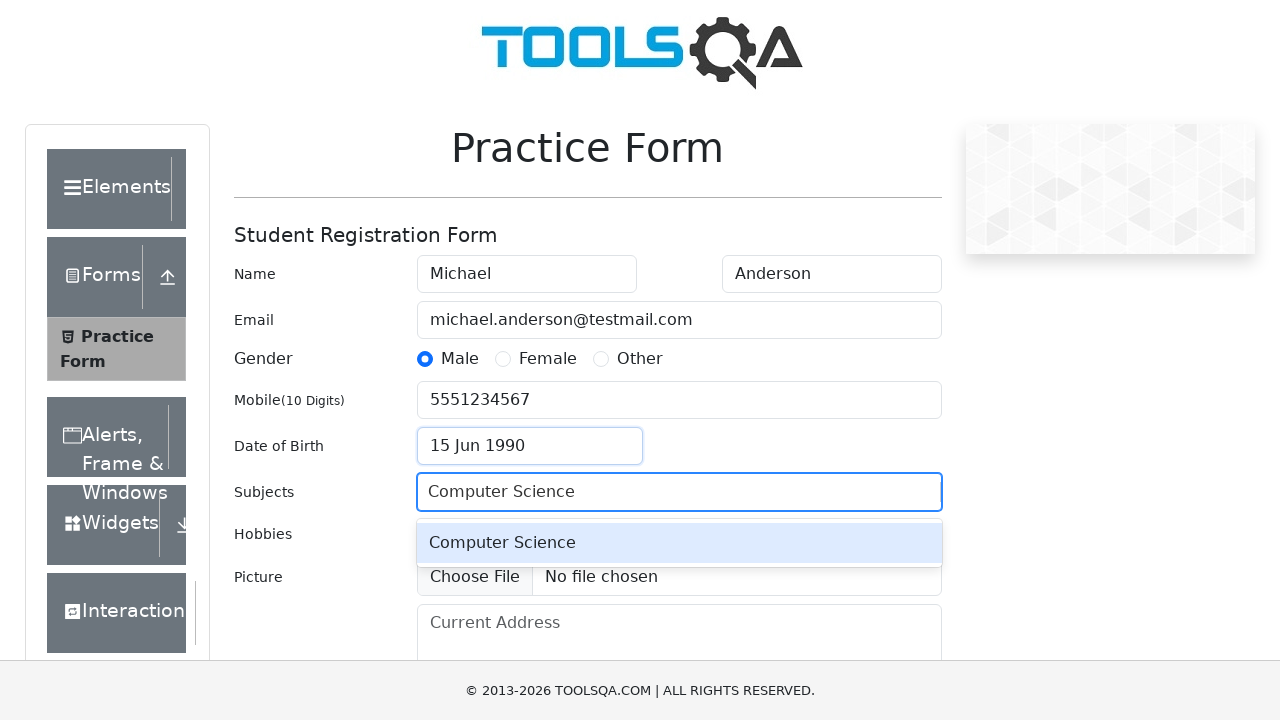

Pressed Enter to confirm subject selection
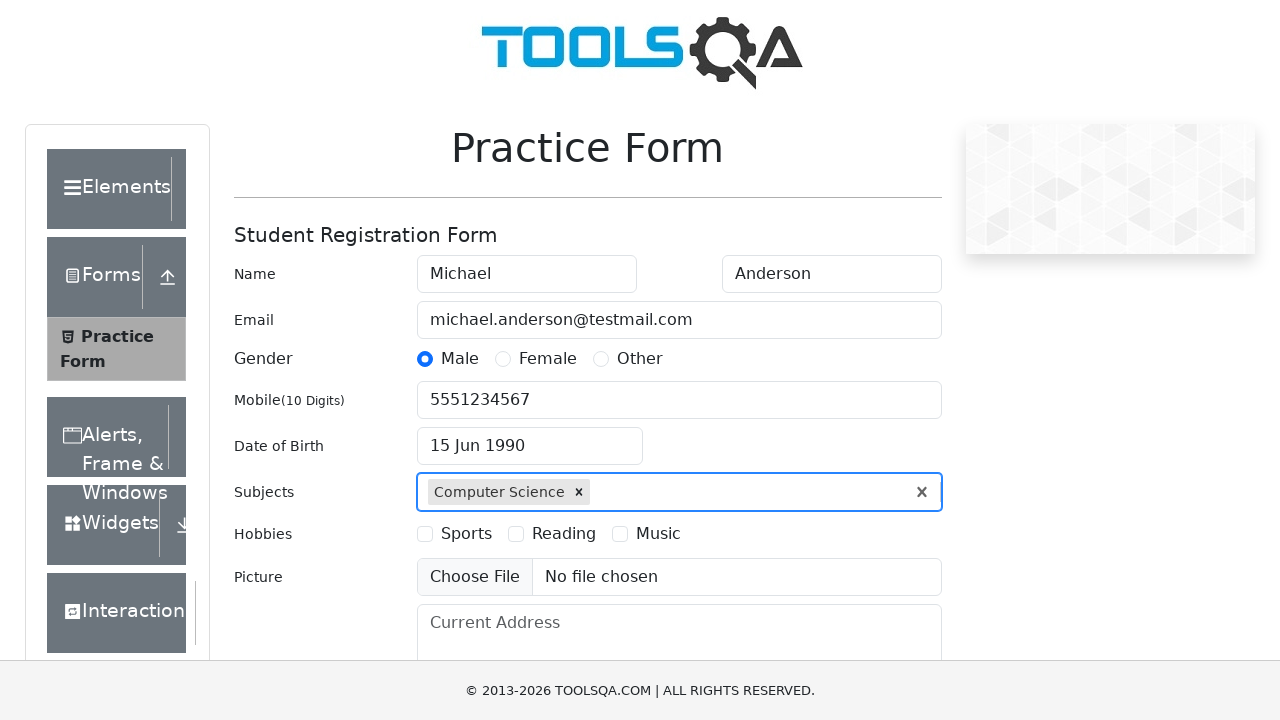

Selected hobbies checkbox option 1 at (466, 534) on label[for='hobbies-checkbox-1']
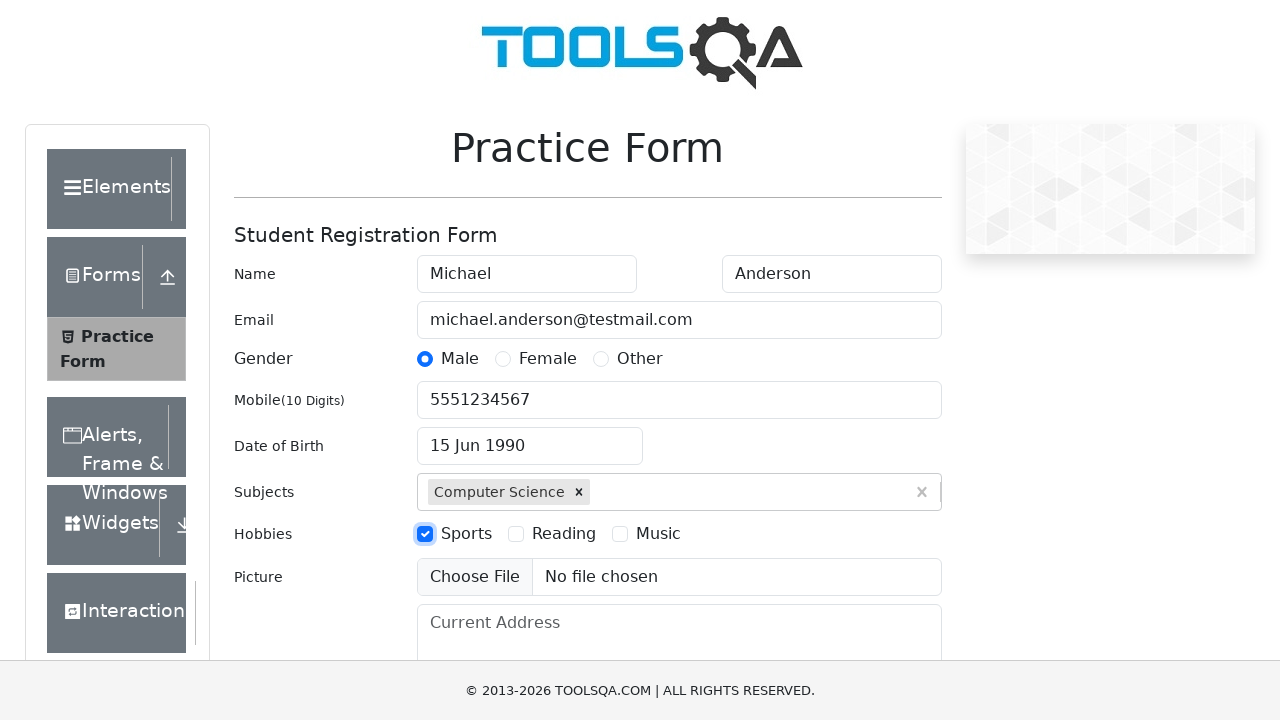

Filled current address field with '123 Test Street, Sample City, ST 12345' on #currentAddress
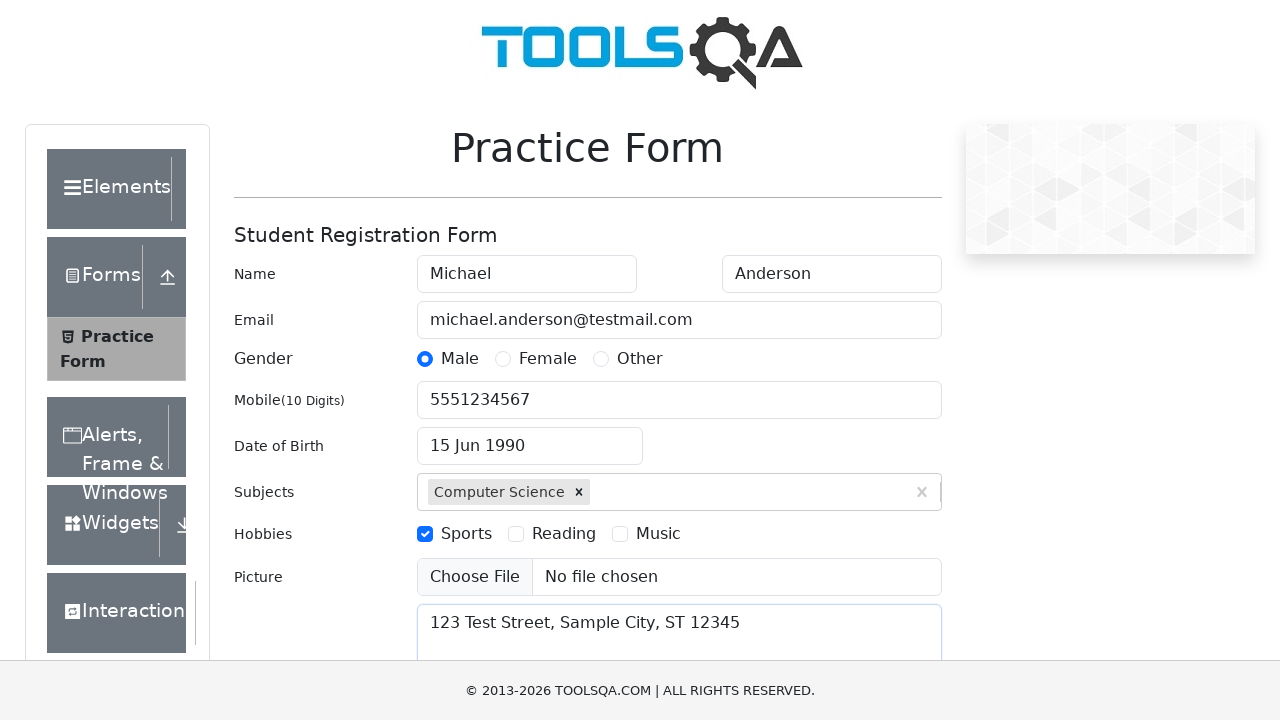

Scrolled page to bottom to reveal submit button
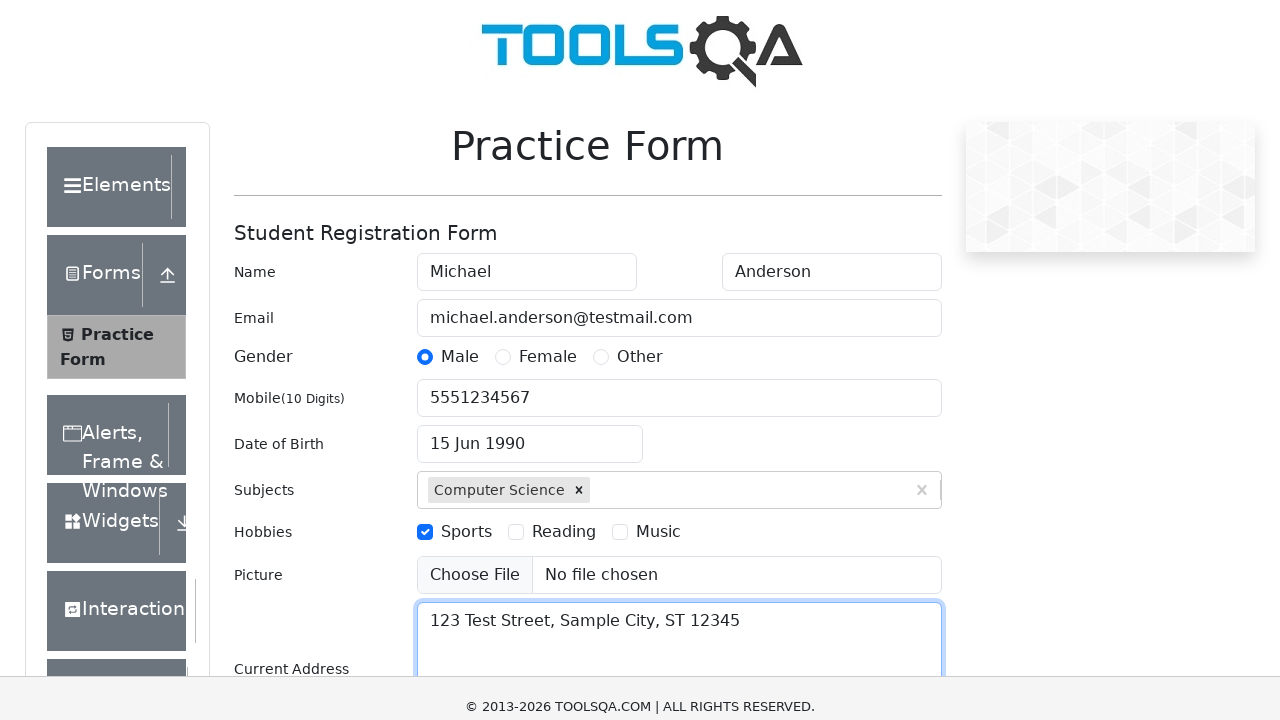

Clicked submit button to submit practice form at (885, 499) on #submit
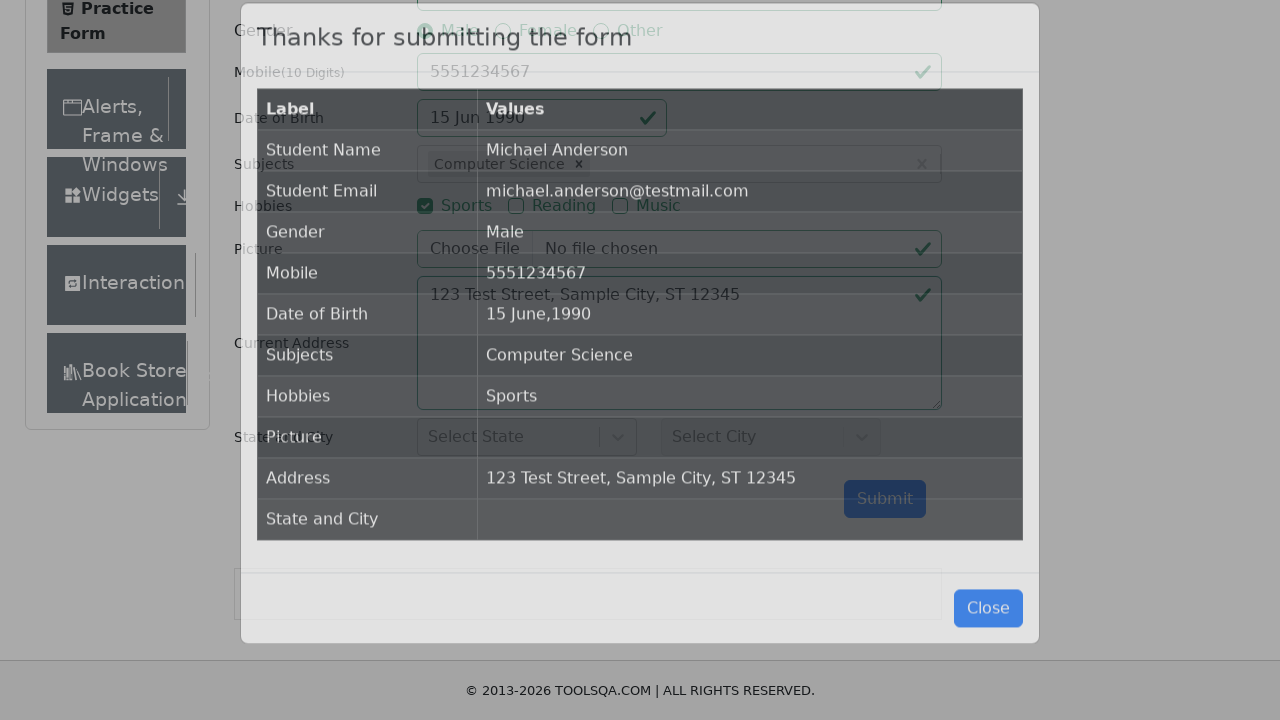

Submission modal appeared confirming form submission
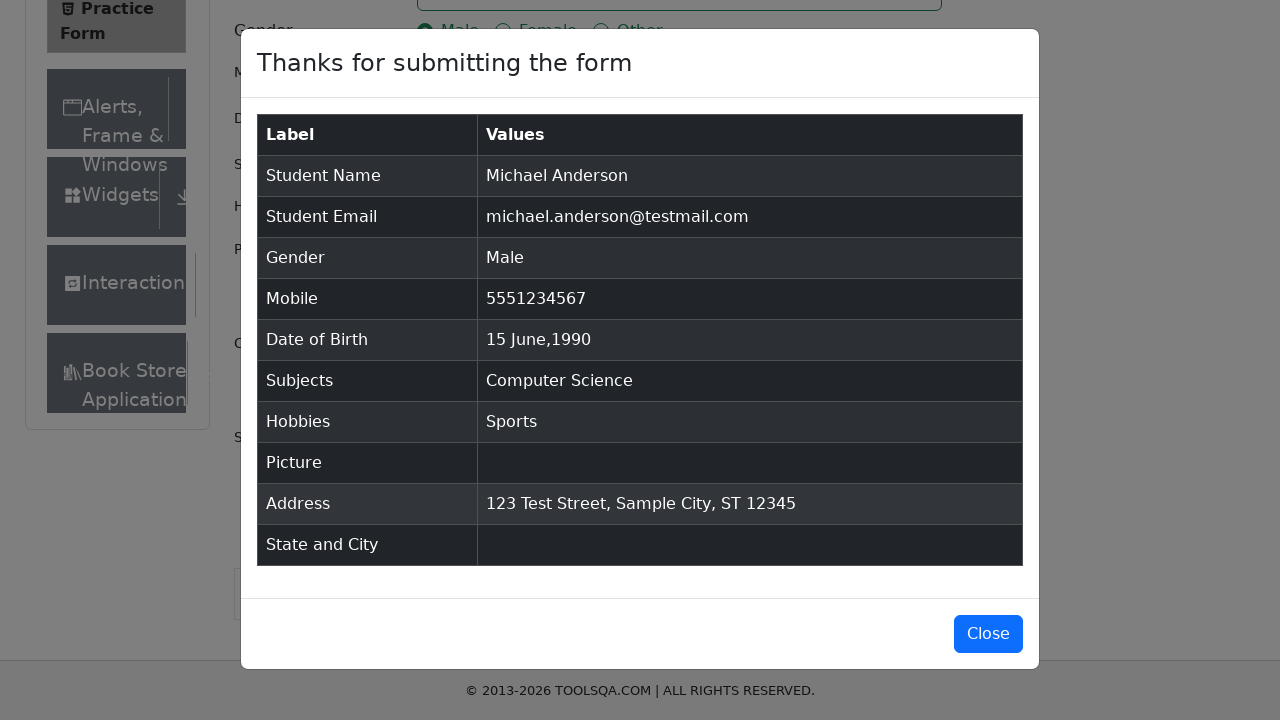

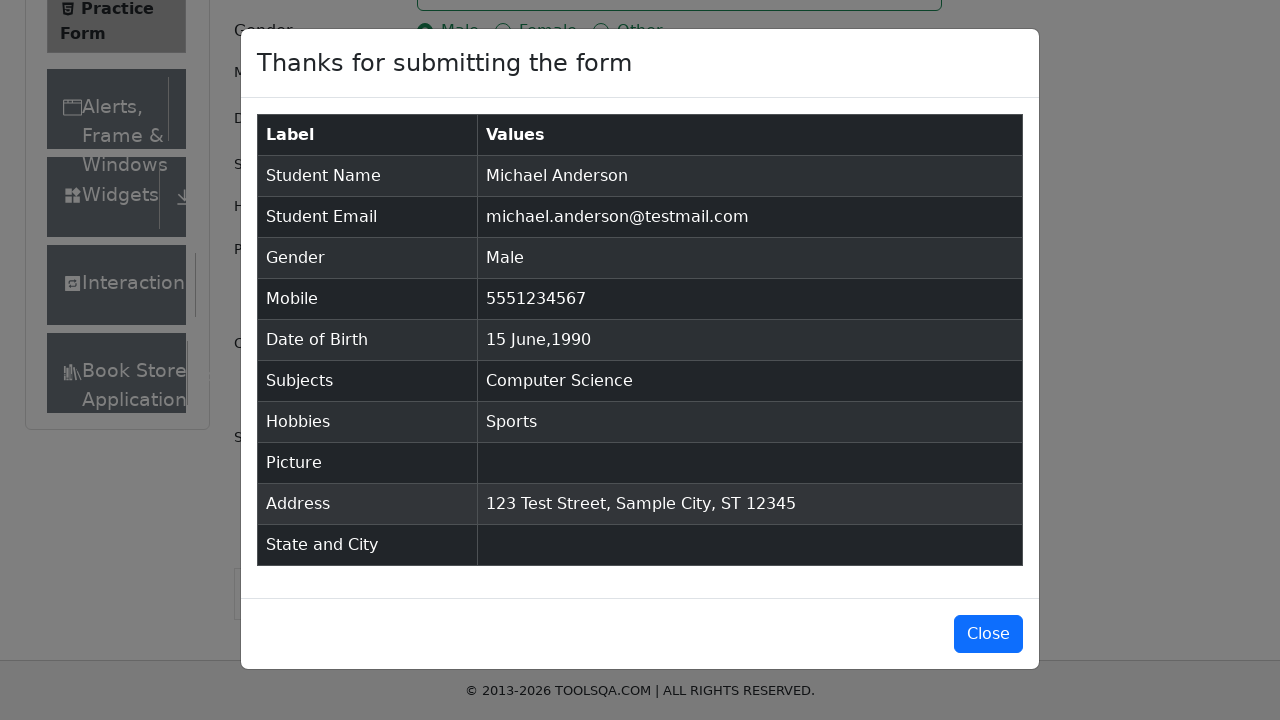